Tests dynamic element handling by adding an element, deleting it, and verifying the stale element reference behavior

Starting URL: https://practice.cydeo.com/add_remove_elements/

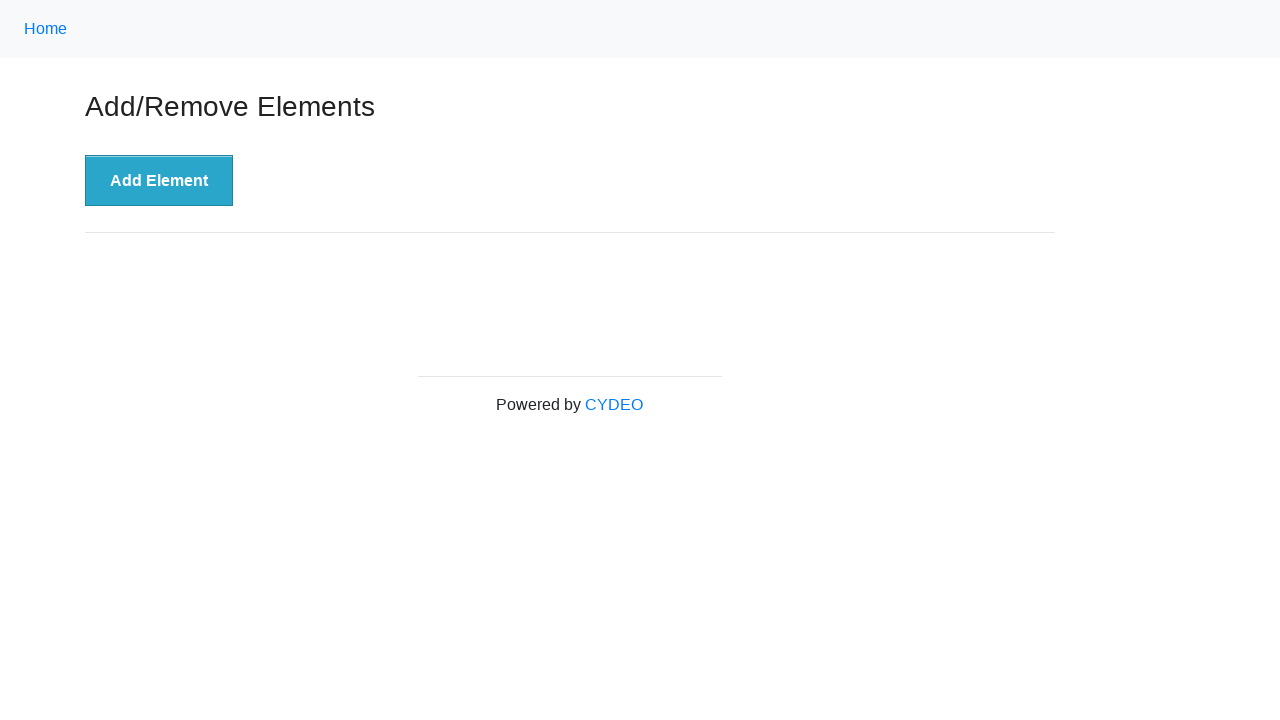

Navigated to add/remove elements practice page
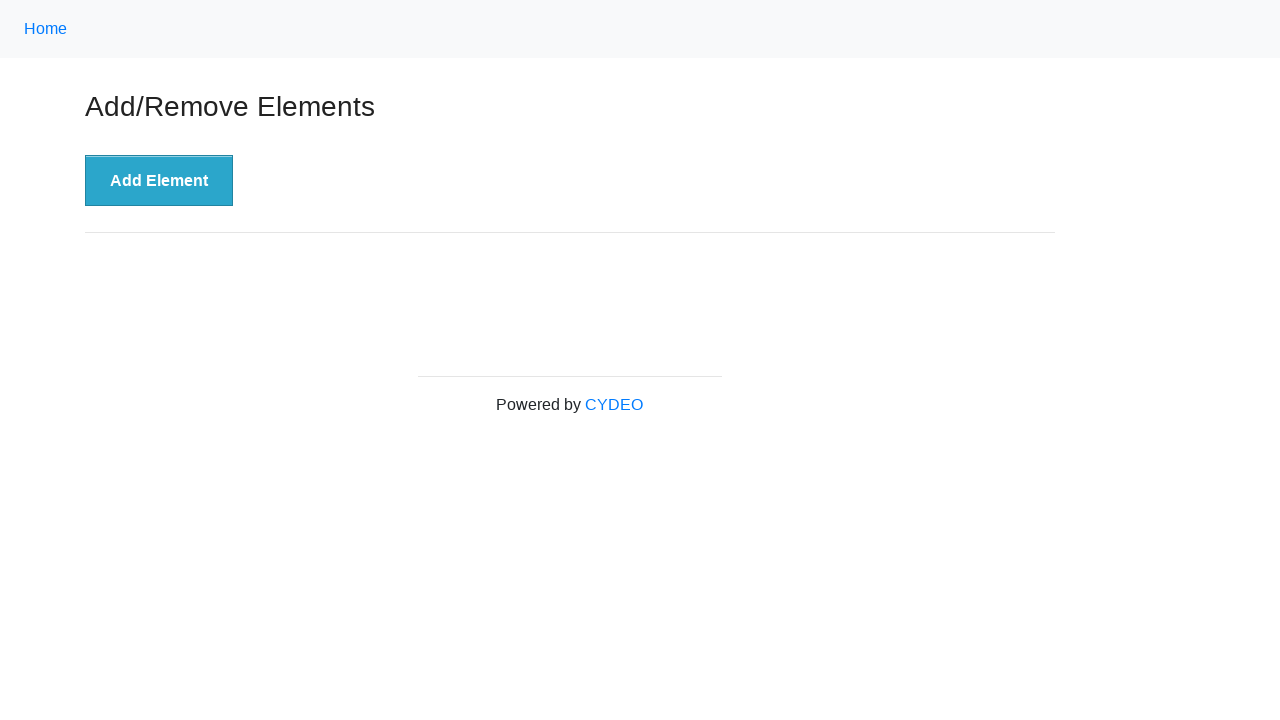

Clicked 'Add Element' button to create a new delete button at (159, 181) on xpath=//button[text()='Add Element']
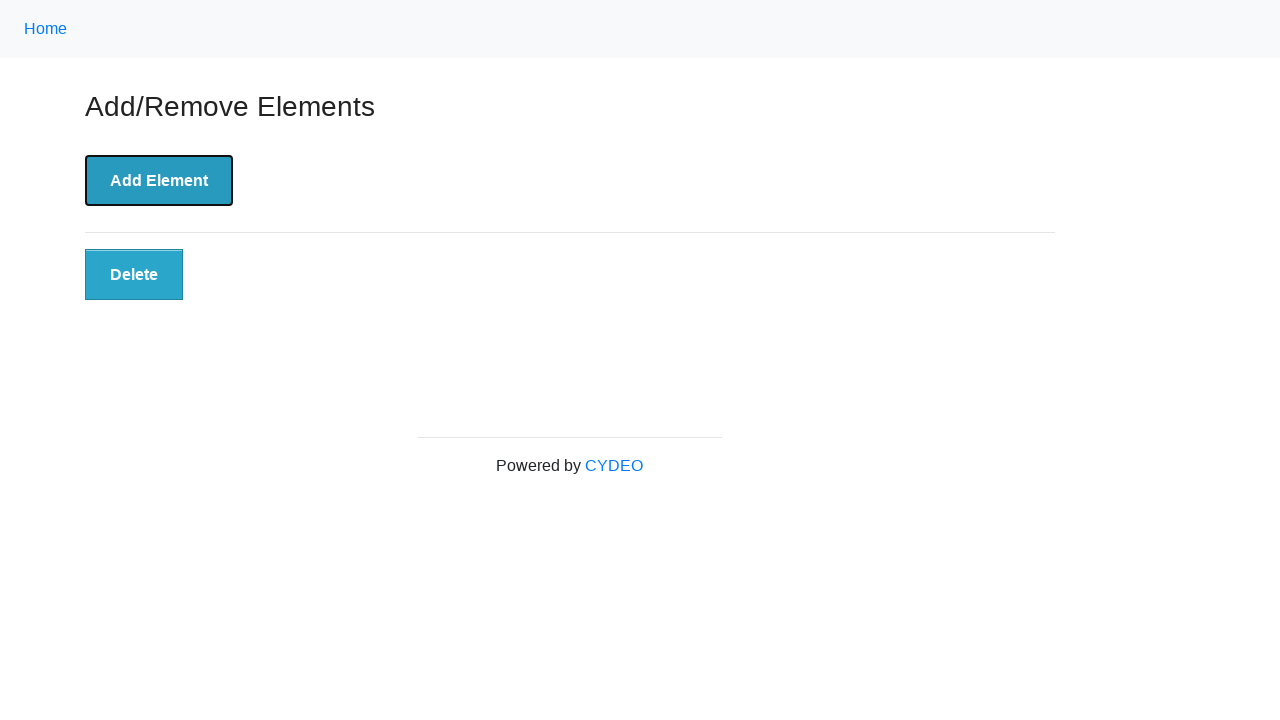

Clicked the newly created 'Delete' button to remove it at (134, 275) on xpath=//button[text()='Delete']
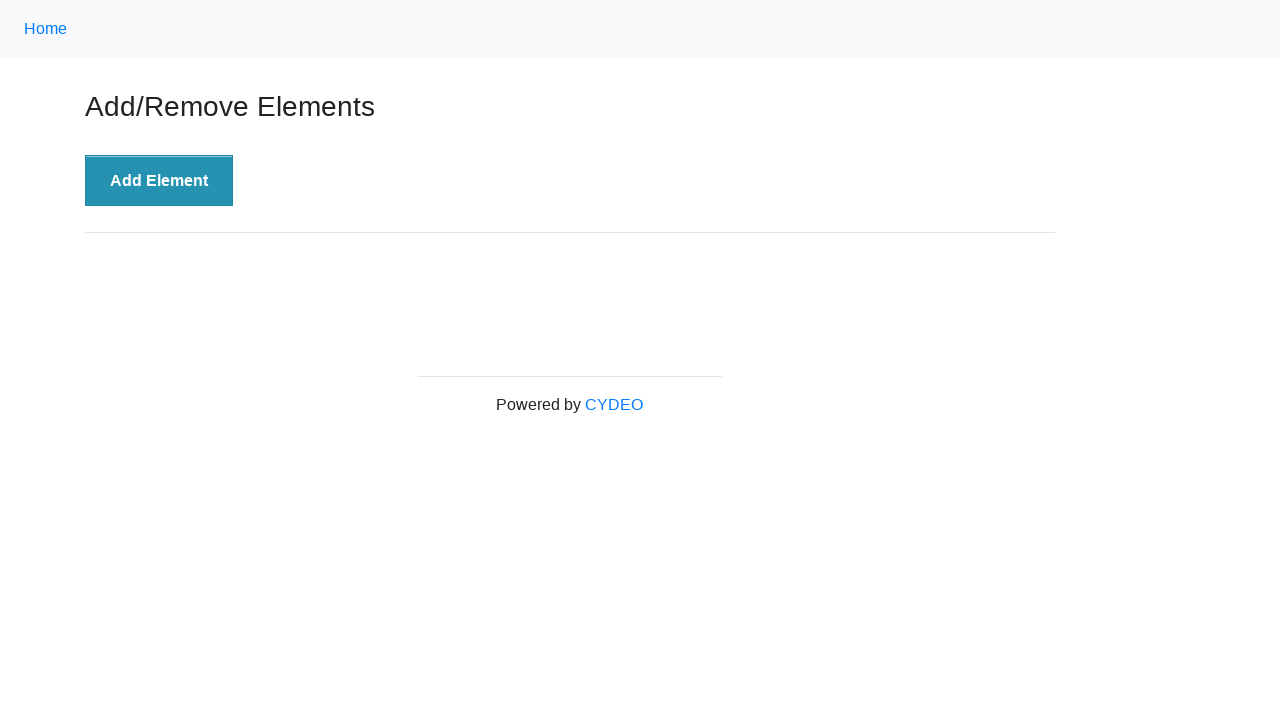

Located delete buttons to verify stale element reference
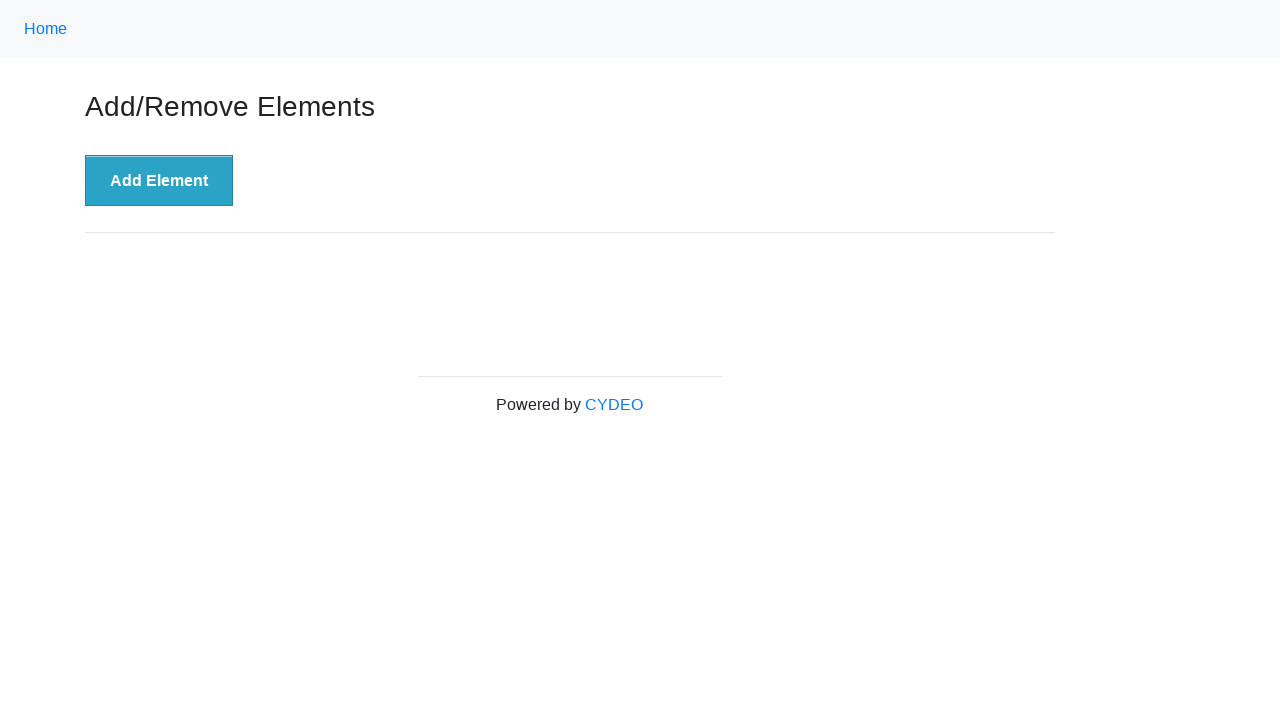

Verified that delete button no longer exists (count == 0)
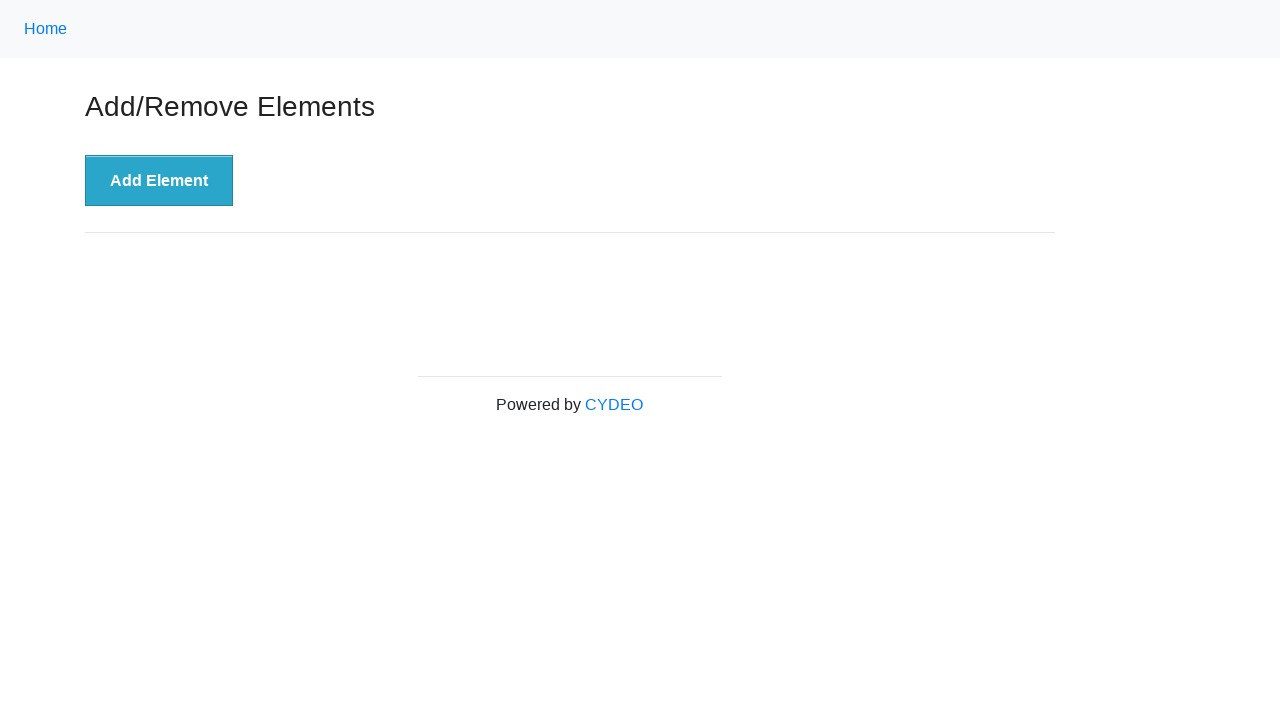

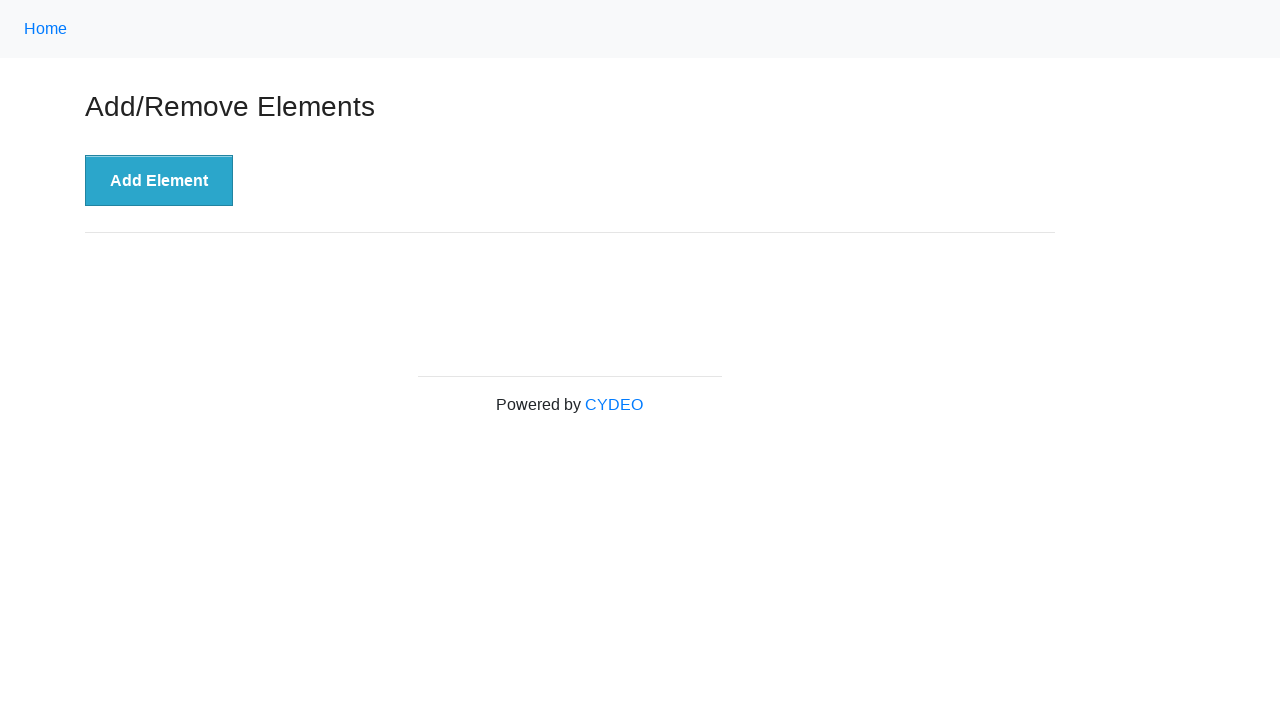